Tests adding specific vegetable items to a shopping cart, proceeding to checkout, applying a promo code, and verifying the promo code is successfully applied (indicated by green text).

Starting URL: https://rahulshettyacademy.com/seleniumPractise/#/

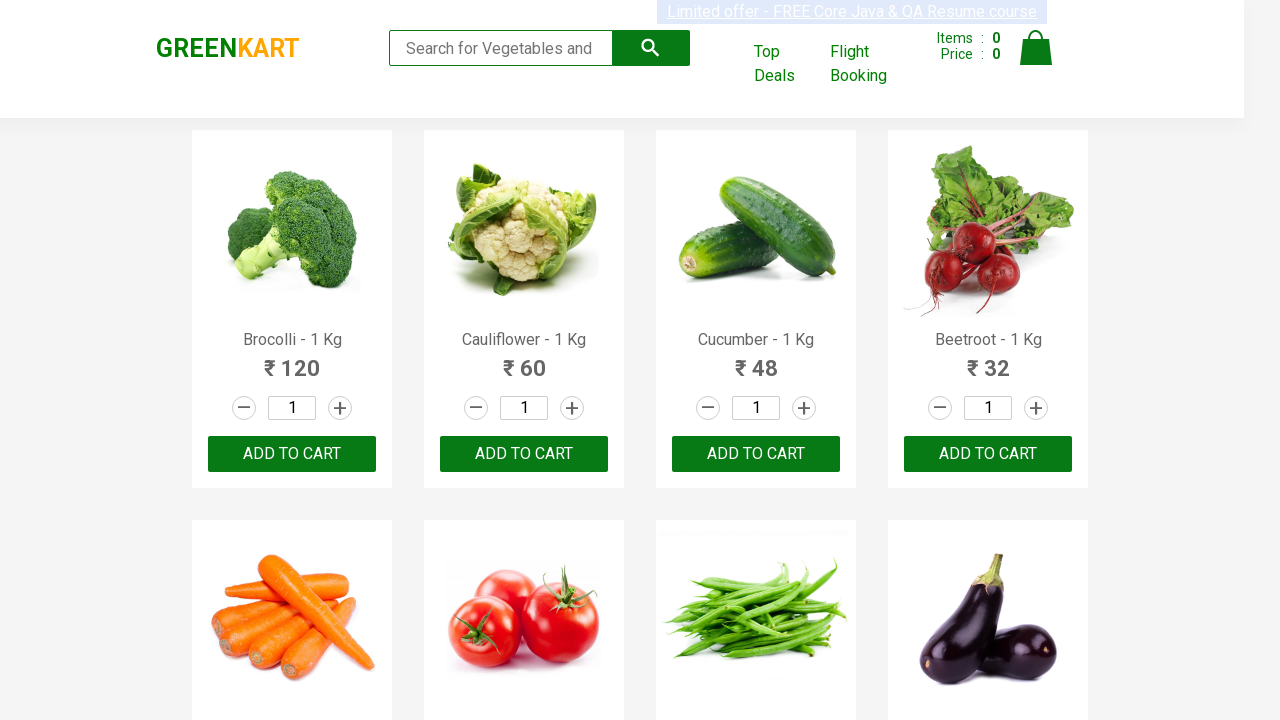

Waited for product list to load
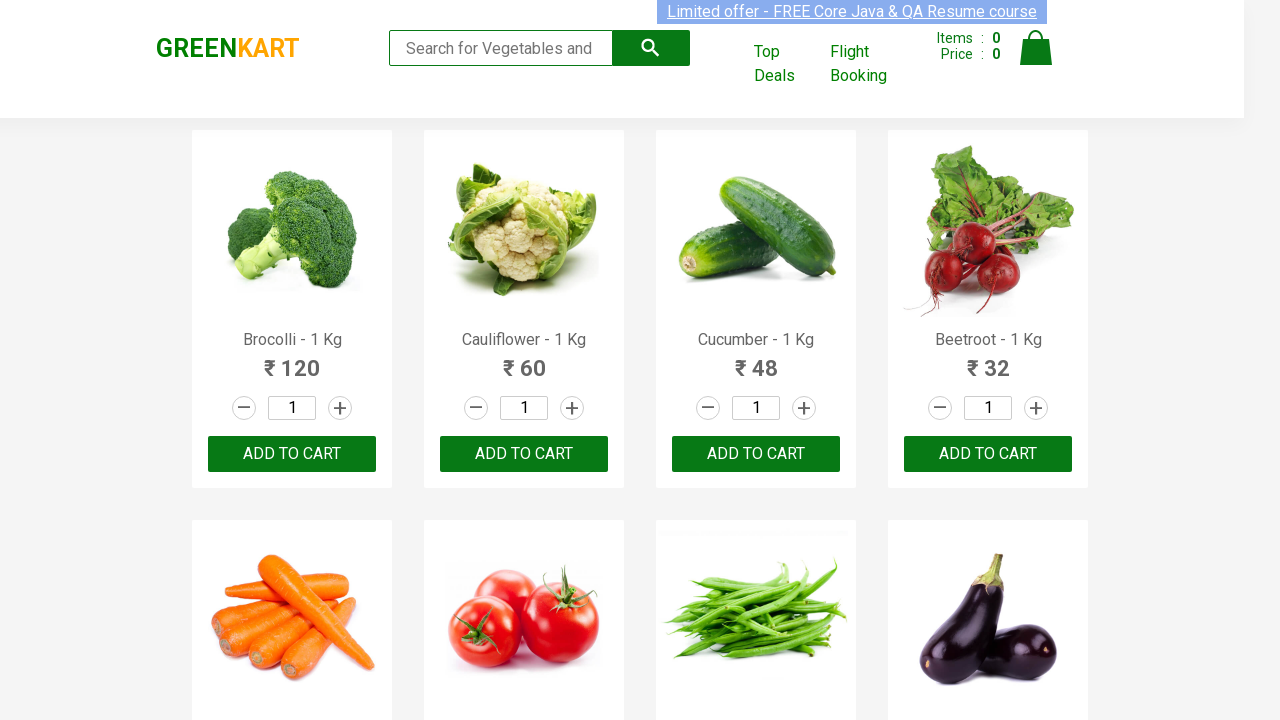

Retrieved all product name elements
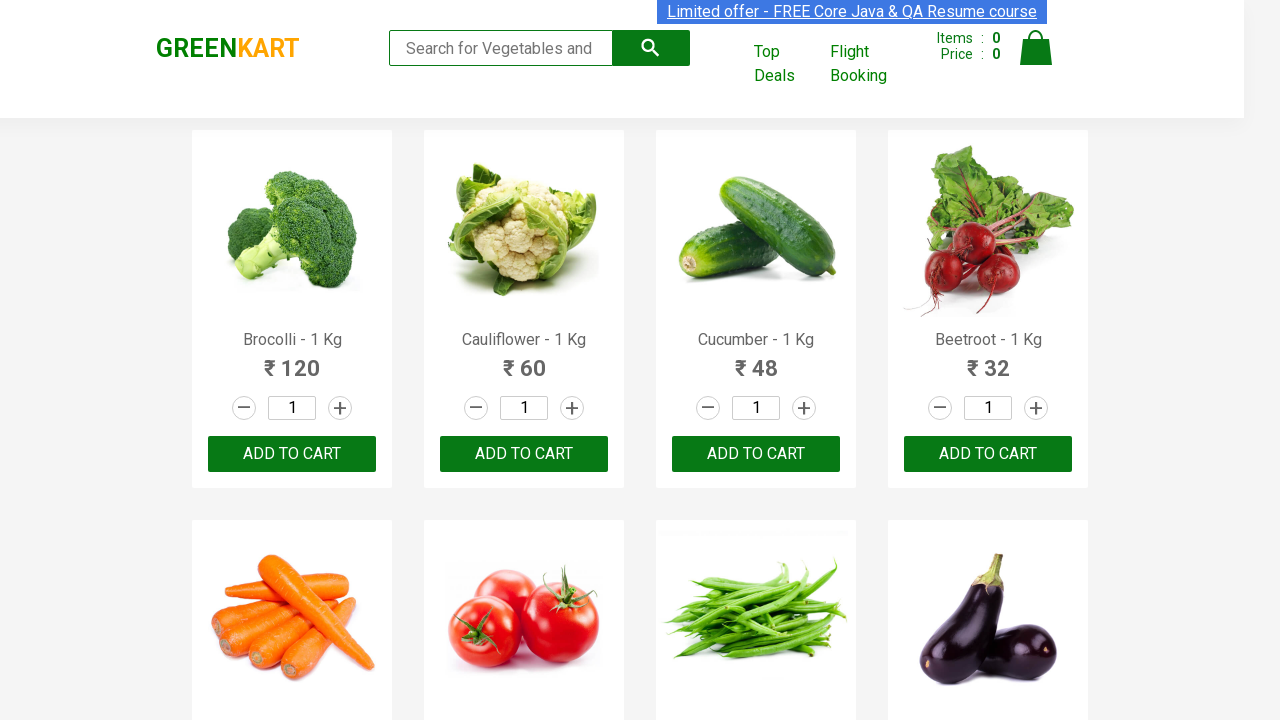

Retrieved all add to cart buttons
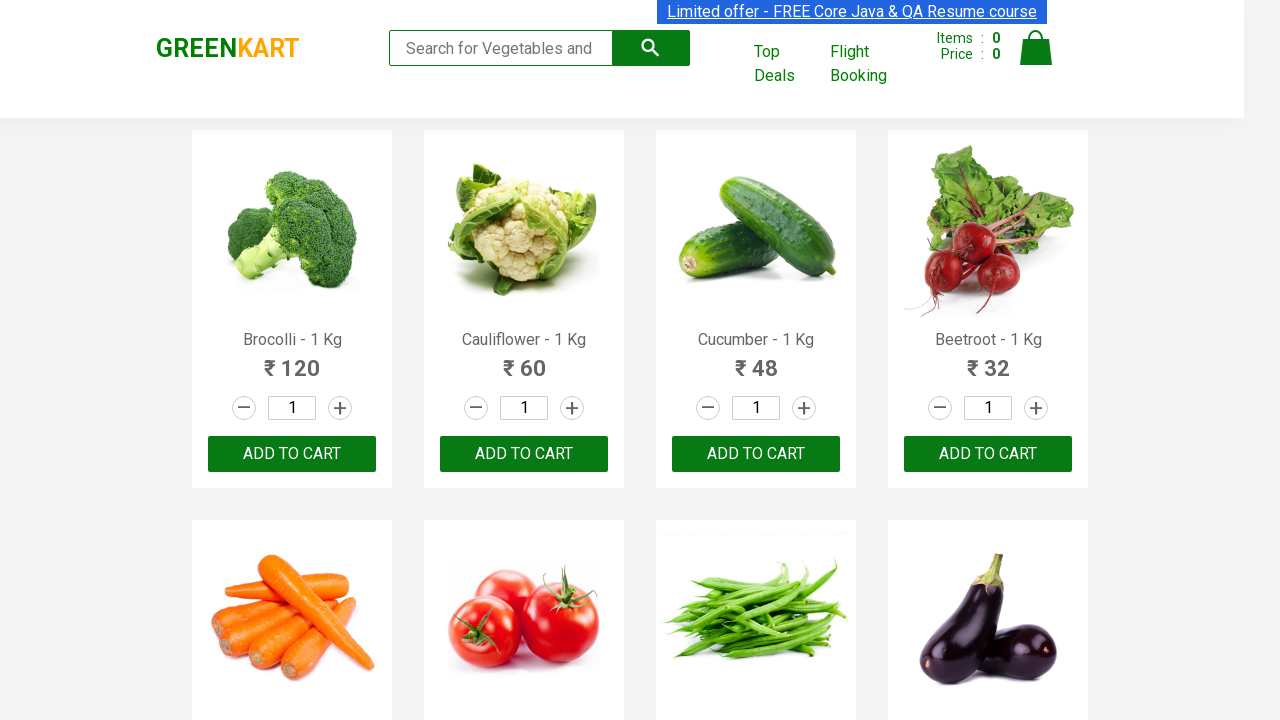

Added Brocolli to cart
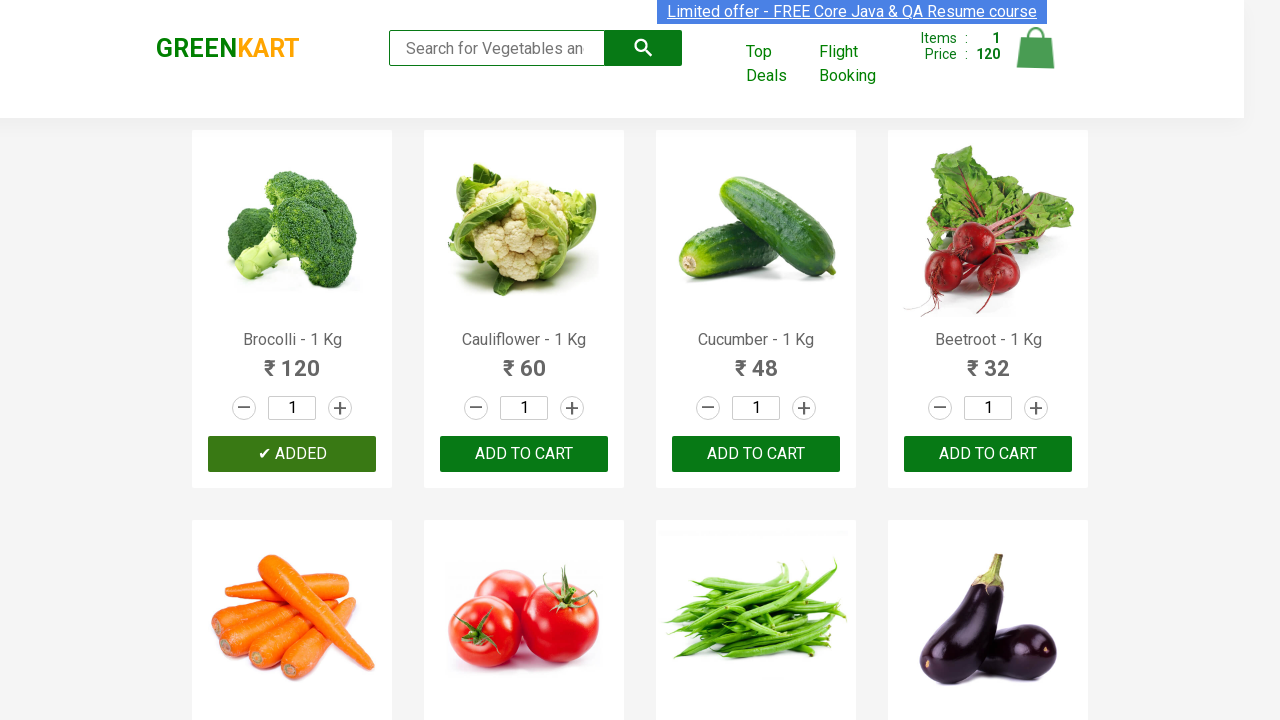

Added Cauliflower to cart
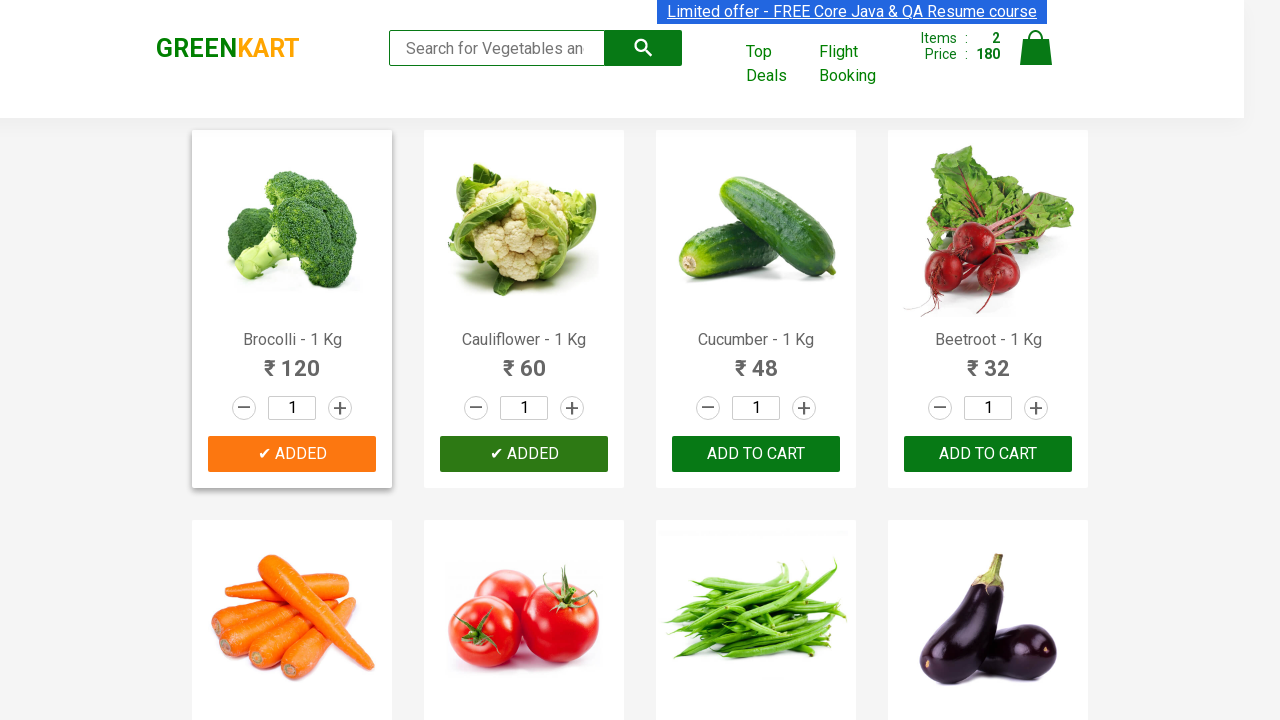

Added Cucumber to cart
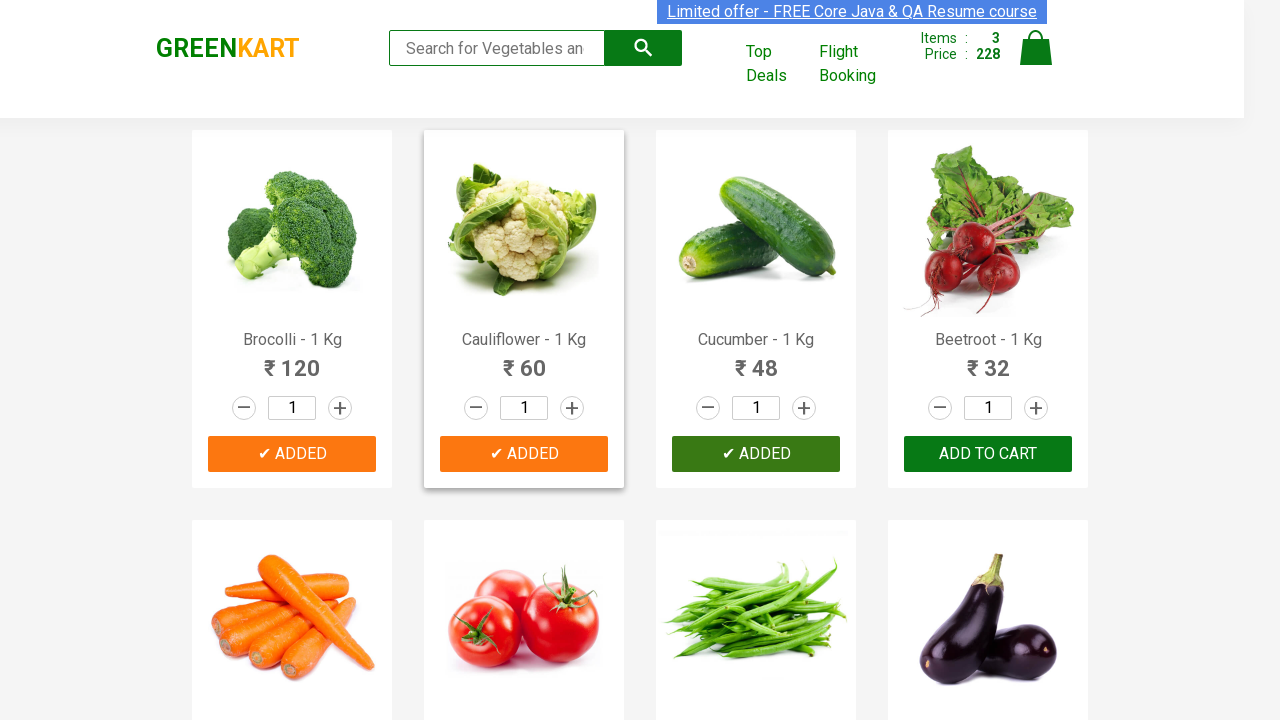

Added Beetroot to cart
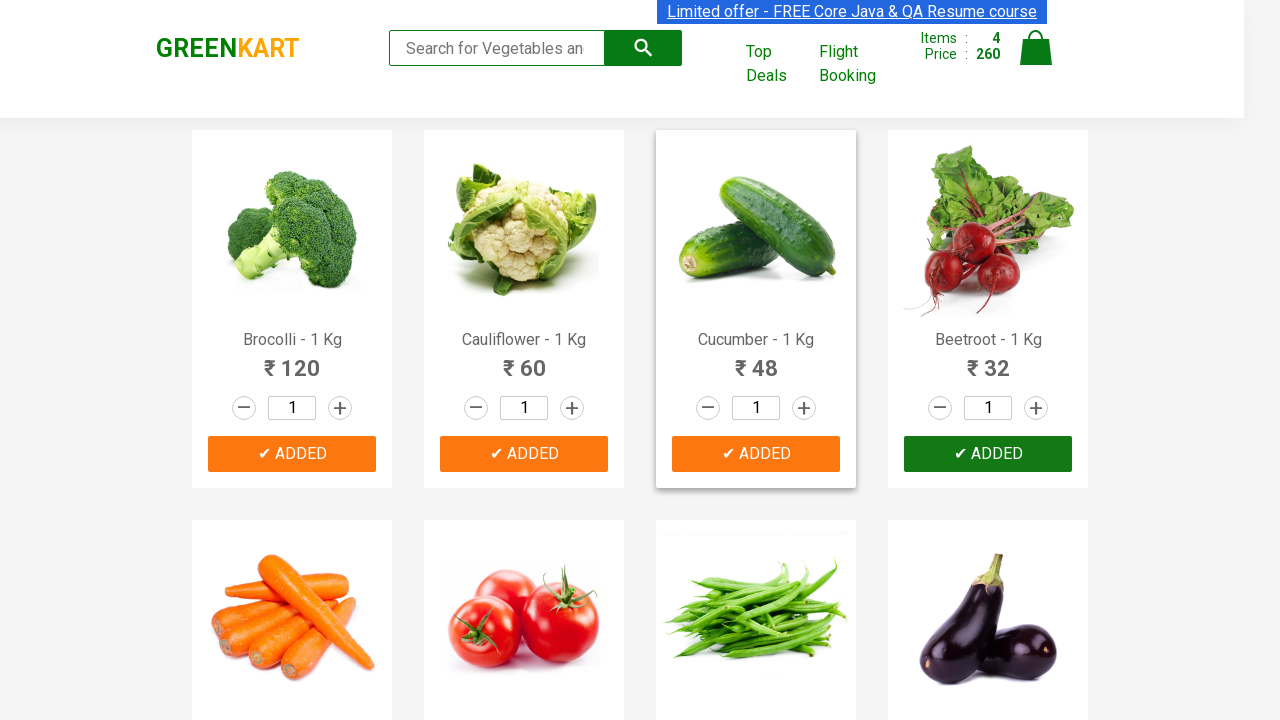

Clicked cart icon to view shopping cart at (1036, 48) on img[alt='Cart']
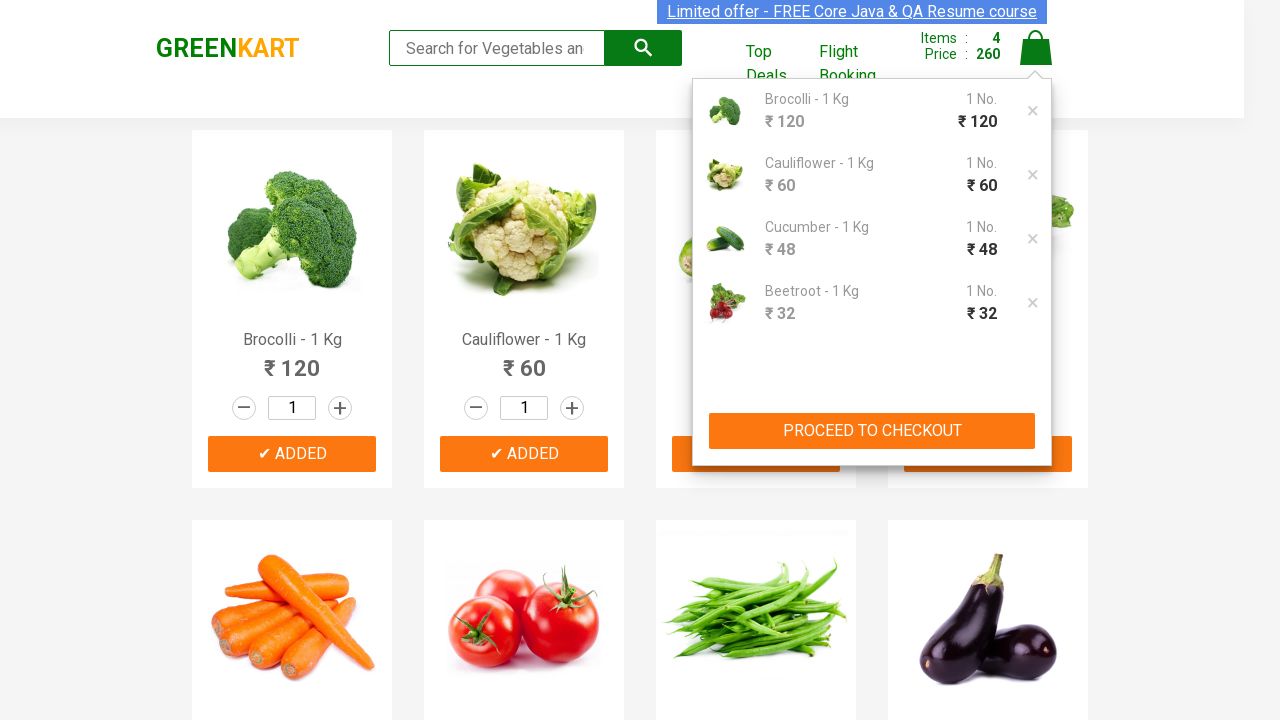

Clicked PROCEED TO CHECKOUT button at (872, 431) on xpath=//*[contains(text(), 'PROCEED TO CHECKOUT')]
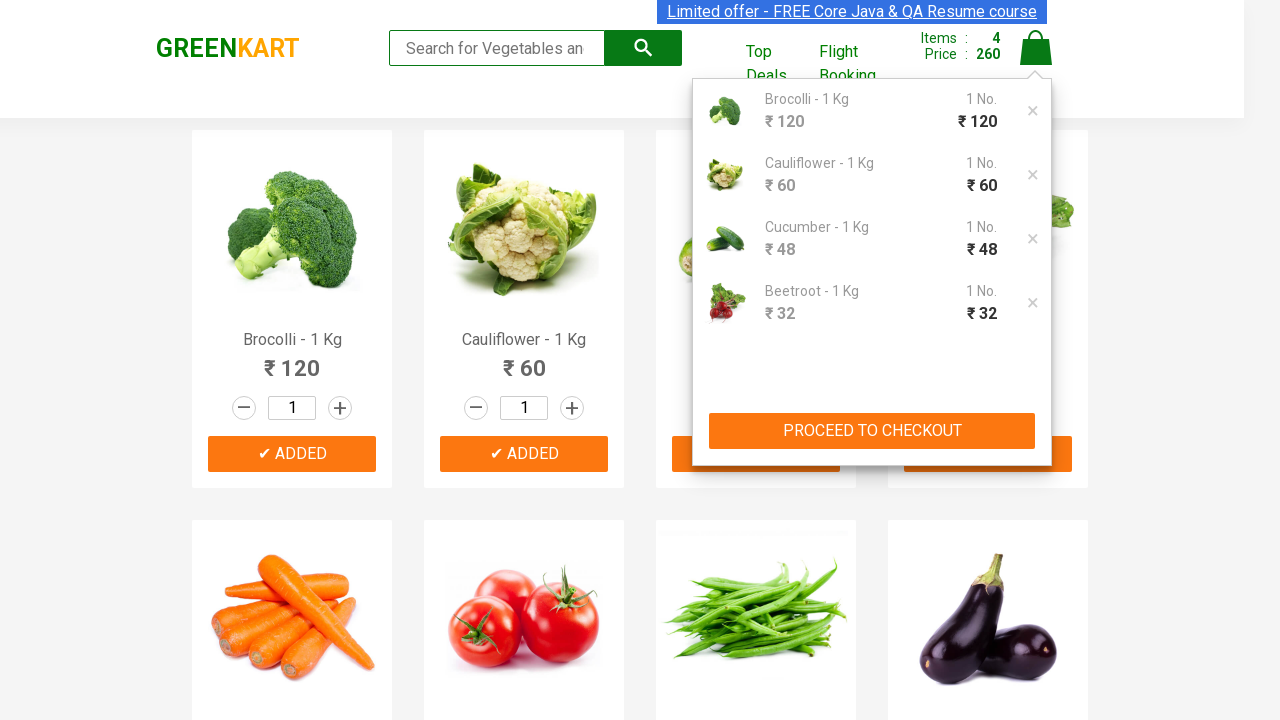

Waited for promo code input field to become visible
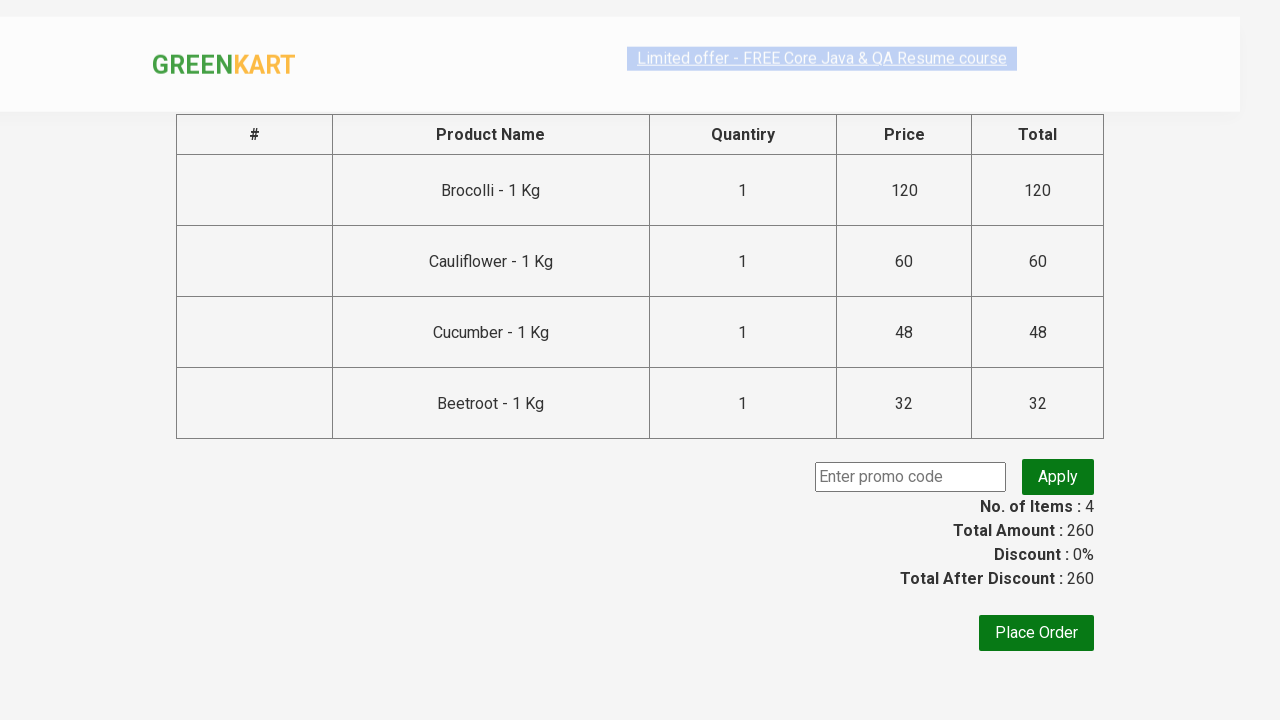

Entered promo code 'rahulshettyacademy' on input.promoCode
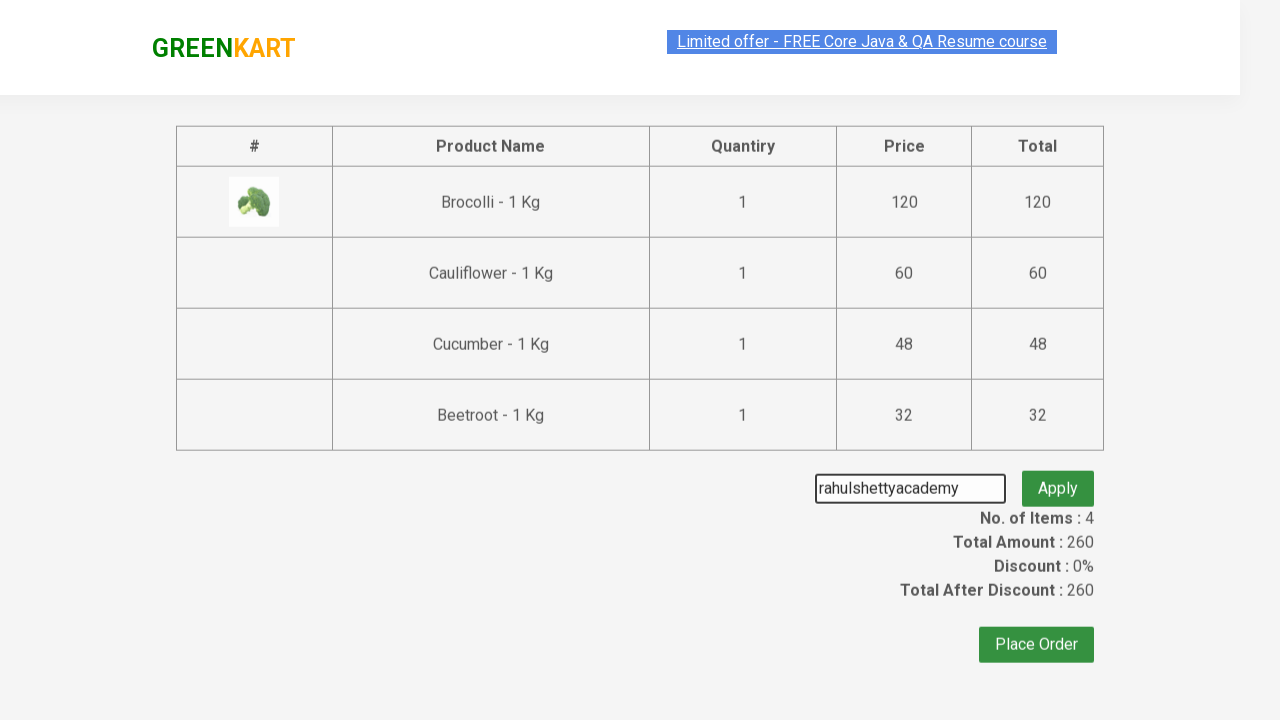

Clicked apply promo button at (1058, 477) on button.promoBtn
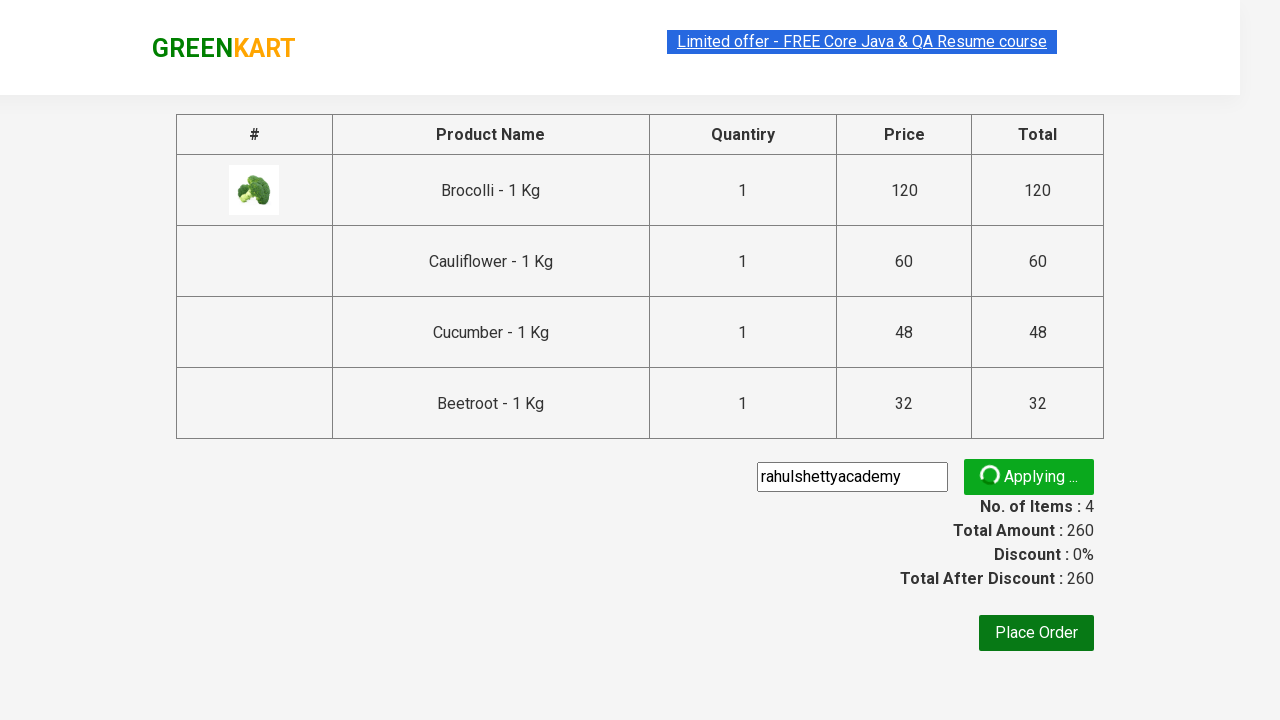

Waited for promo info message to appear
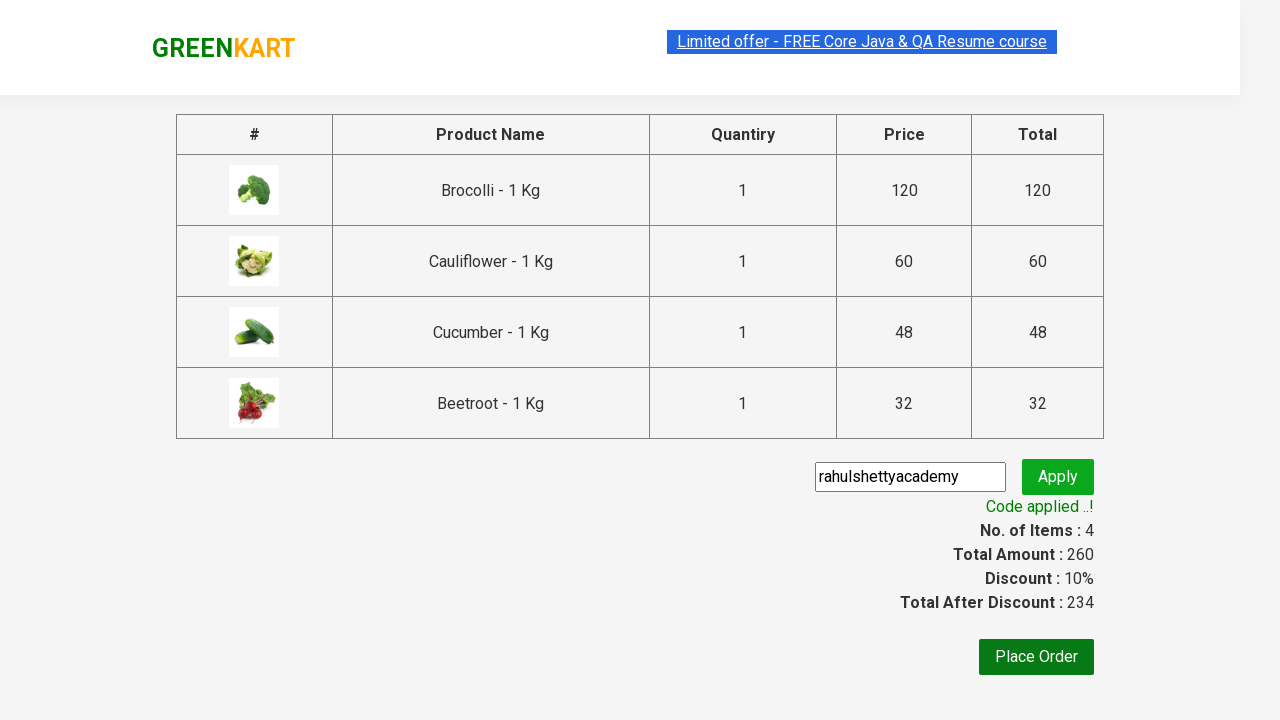

Retrieved promo info style attribute
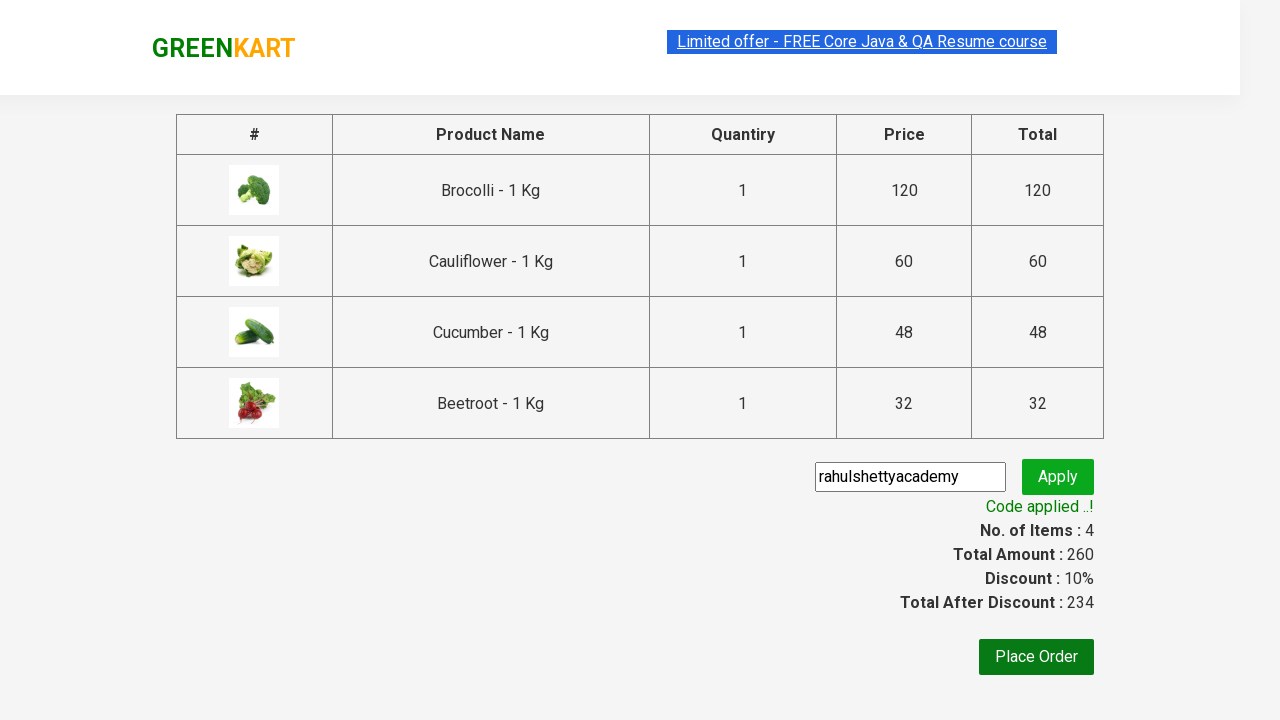

Verified promo code was successfully applied (green text confirmed)
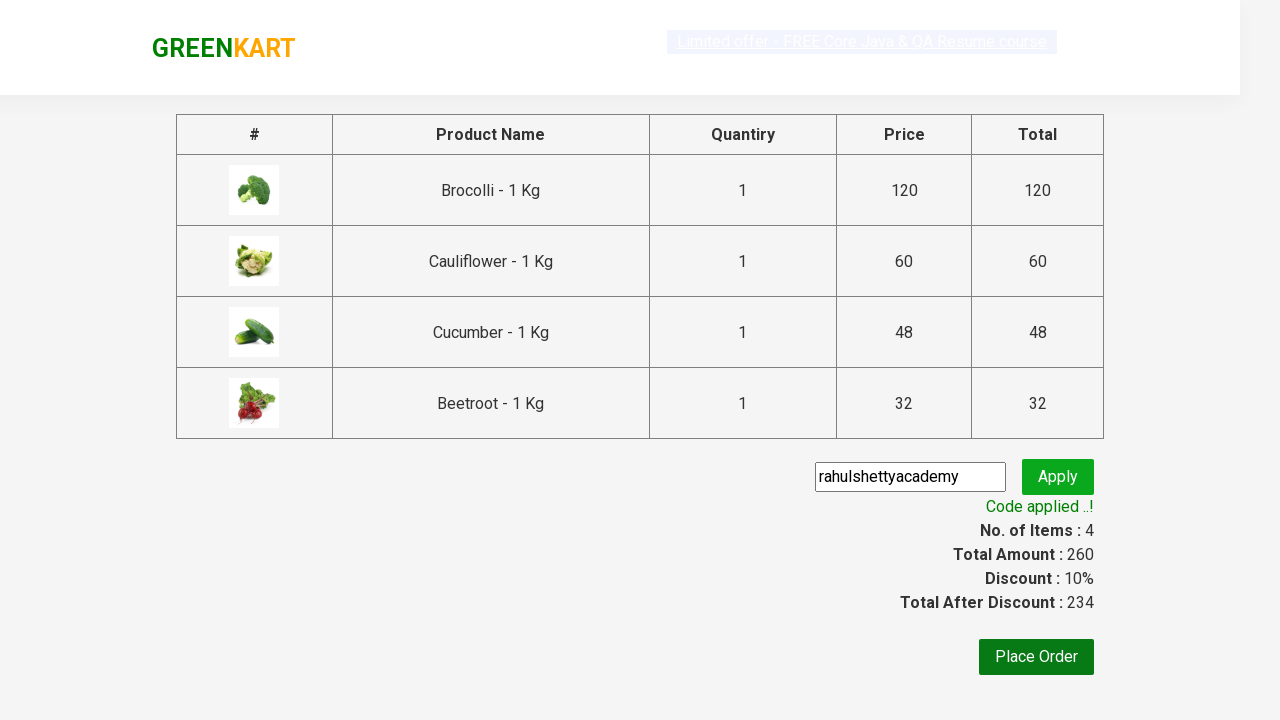

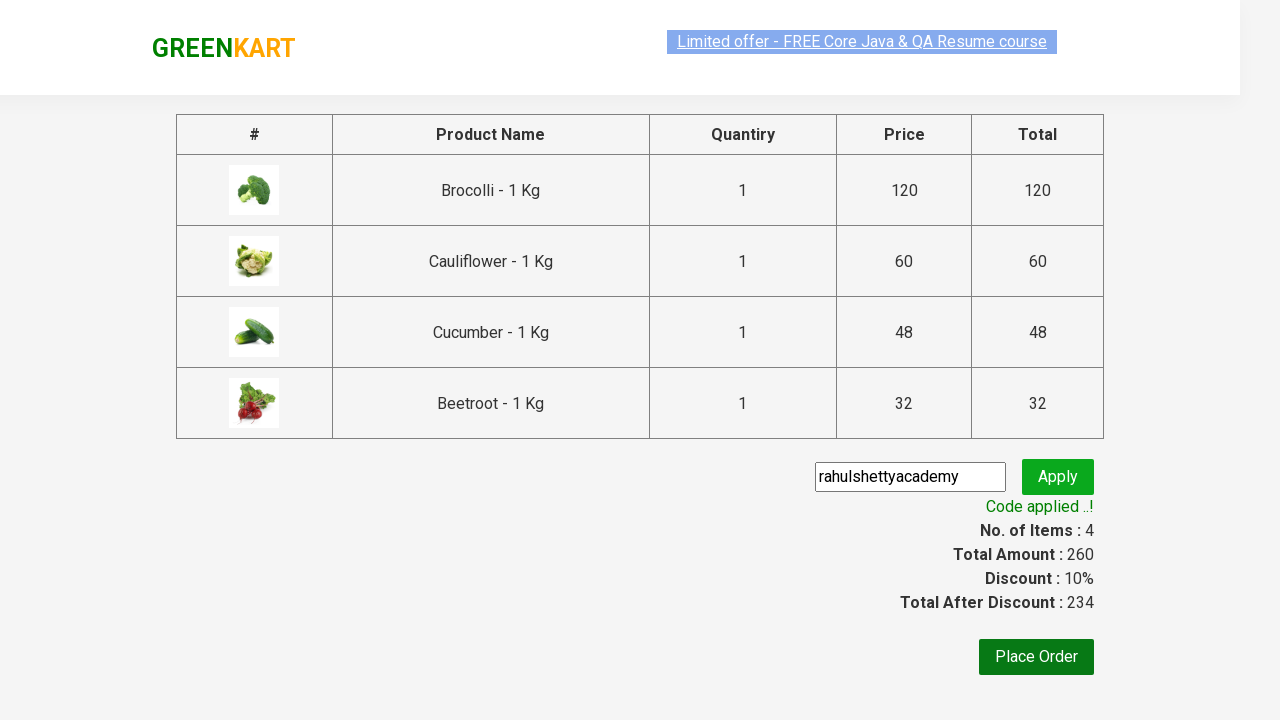